Tests navigation through different HTTP status code pages by clicking on status code links and verifying the navigation flow

Starting URL: https://the-internet.herokuapp.com/status_codes

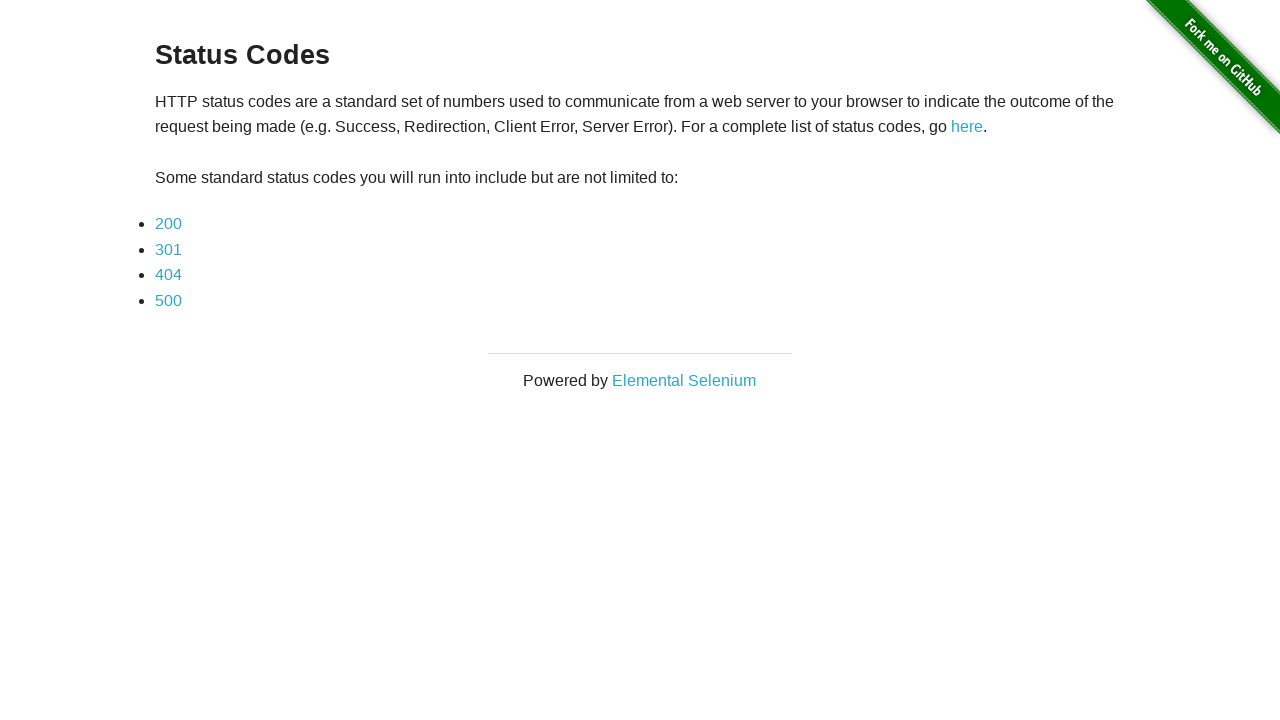

Clicked on '200' status code link at (168, 224) on a:text('200')
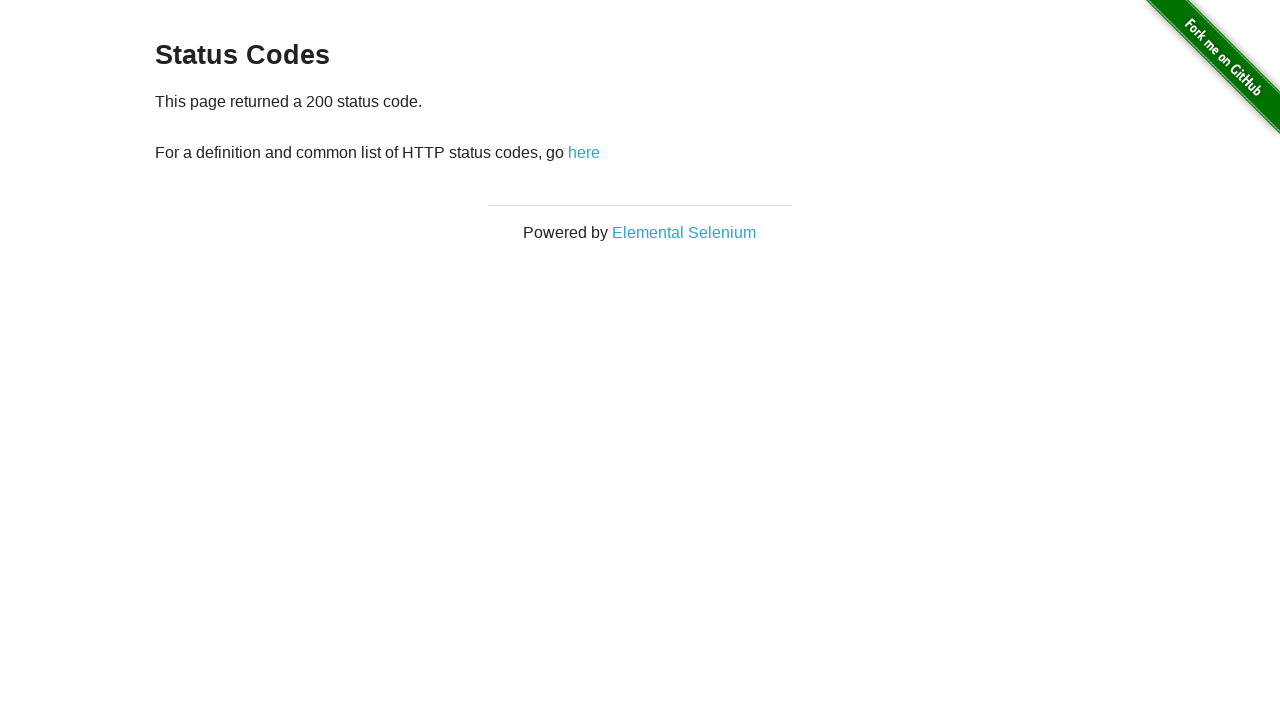

Verified navigation to 200 status code page
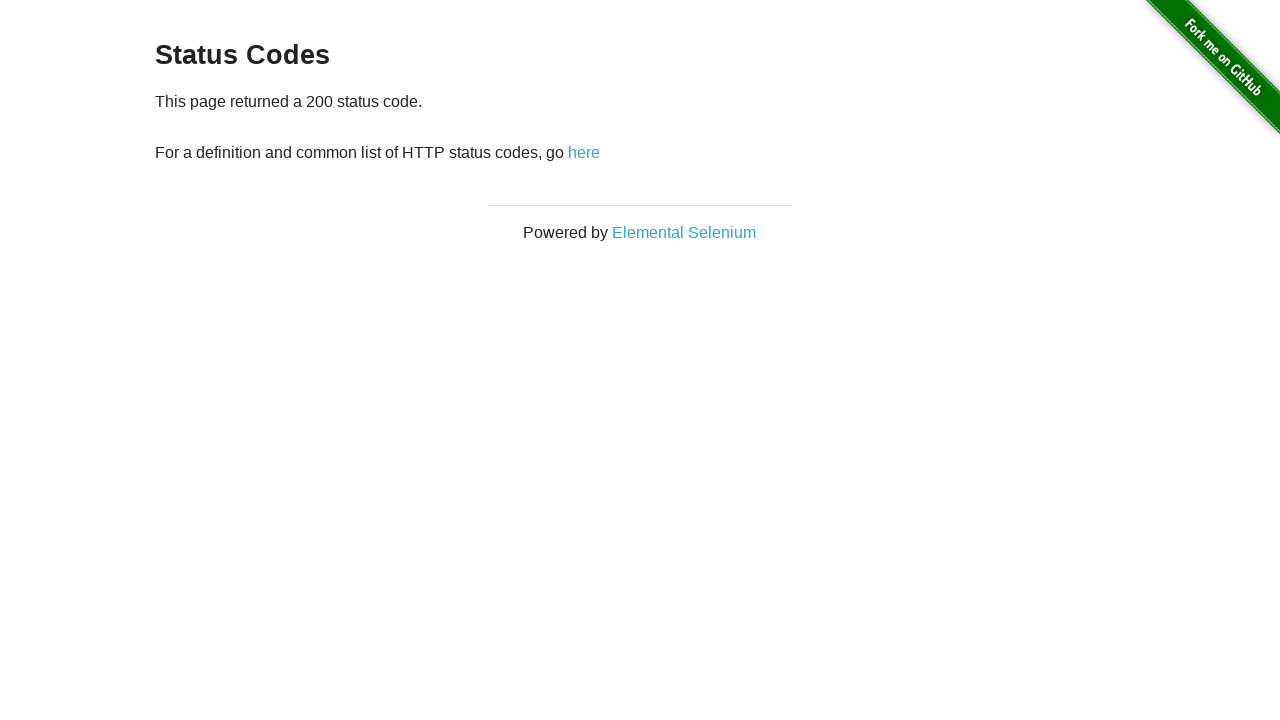

Clicked 'here' link to return to status codes page at (584, 152) on a:text('here')
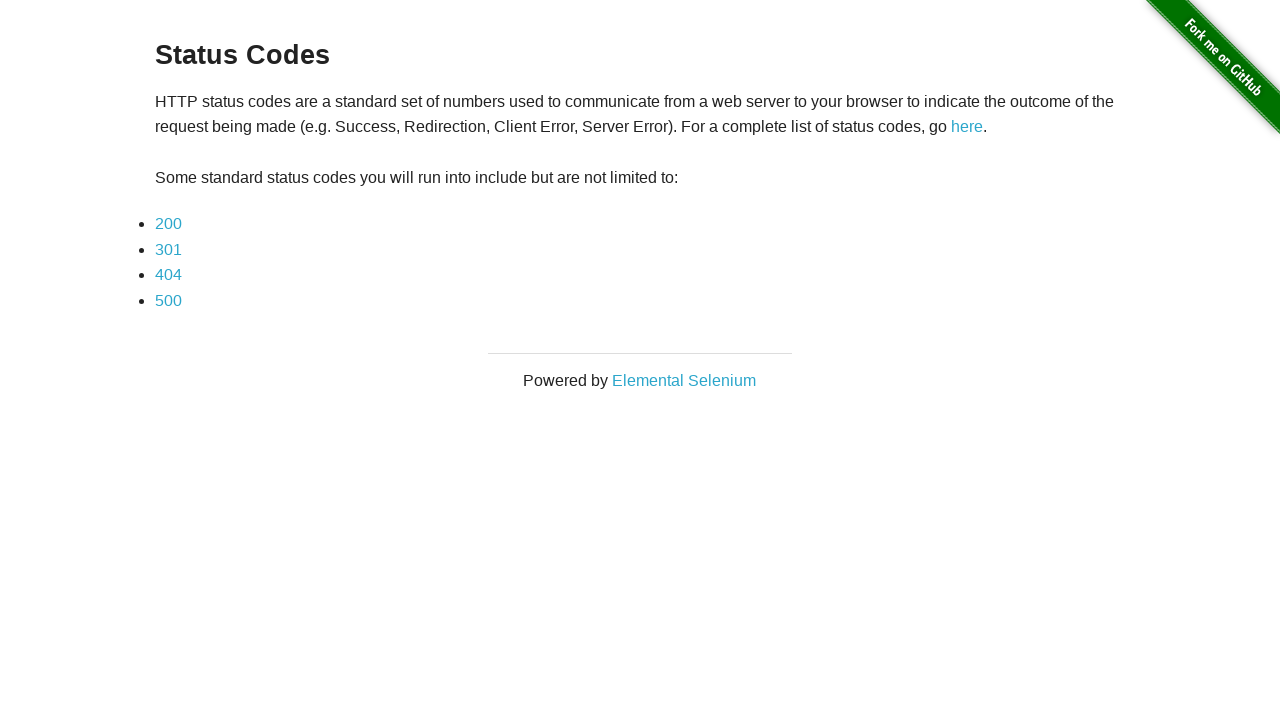

Clicked on '301' status code link at (168, 249) on a:text('301')
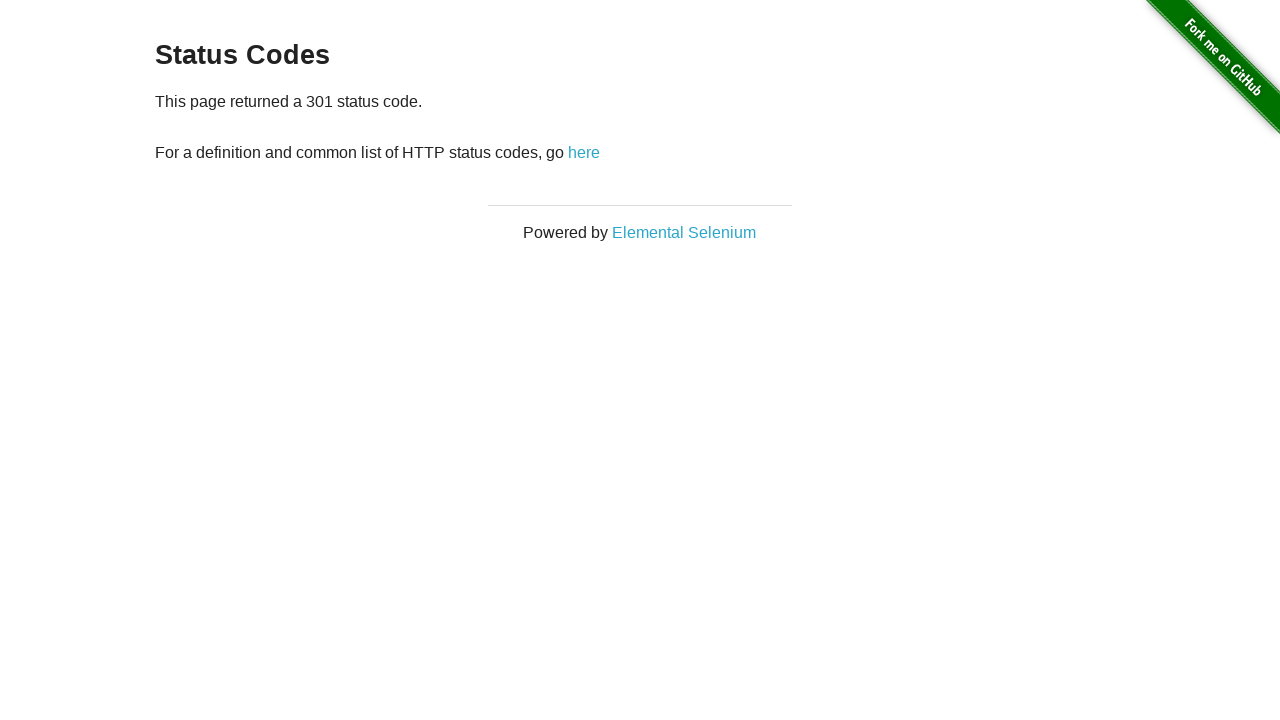

Verified navigation to 301 status code page
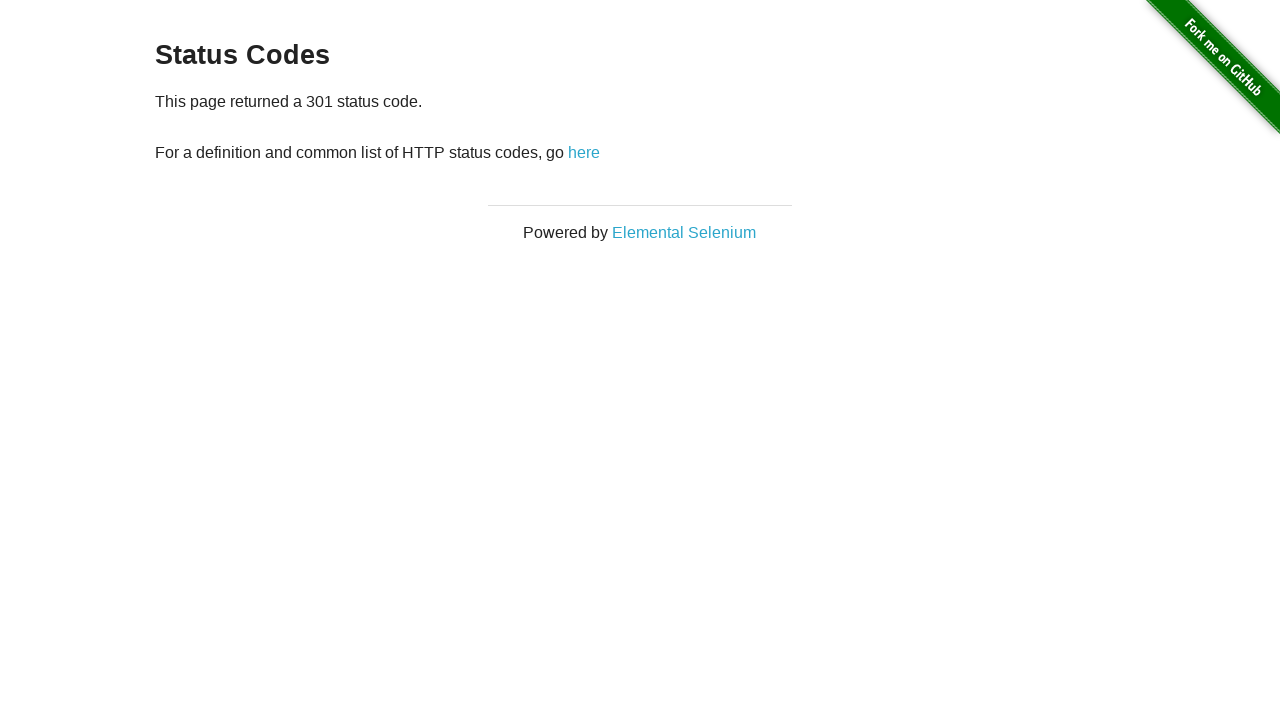

Clicked 'here' link to return to status codes page at (584, 152) on a:text('here')
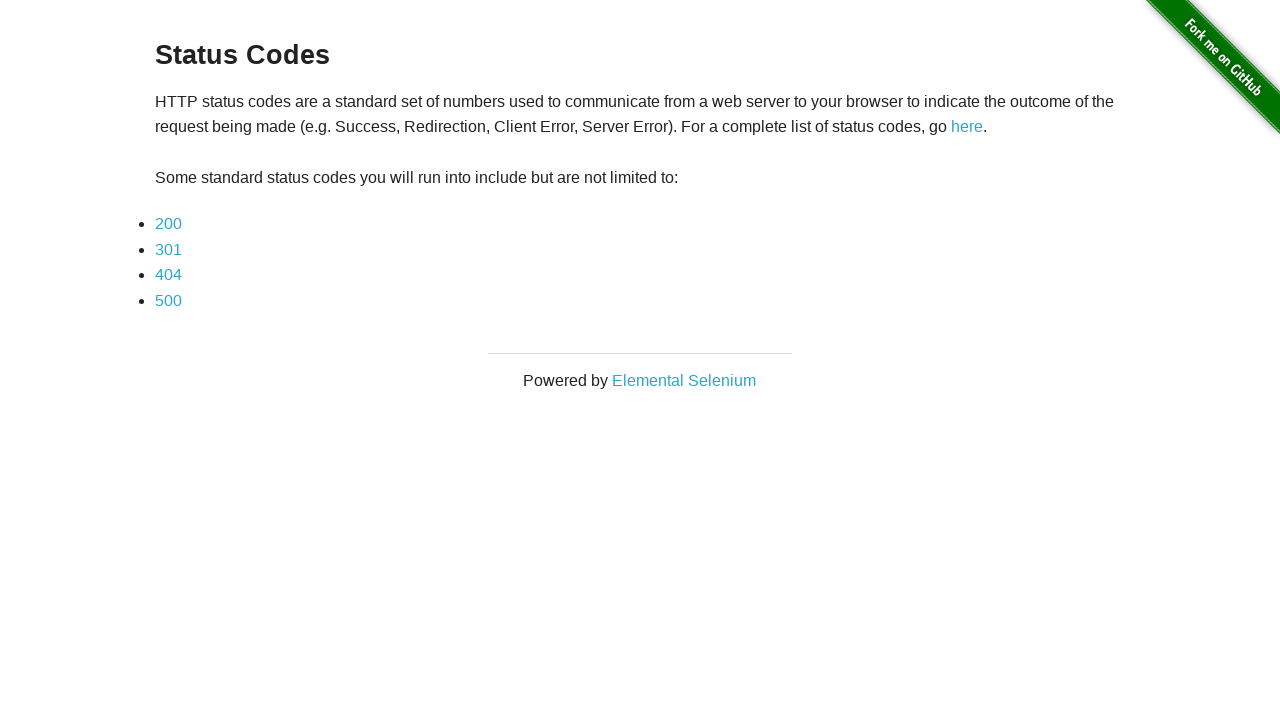

Clicked on '404' status code link at (168, 275) on a:text('404')
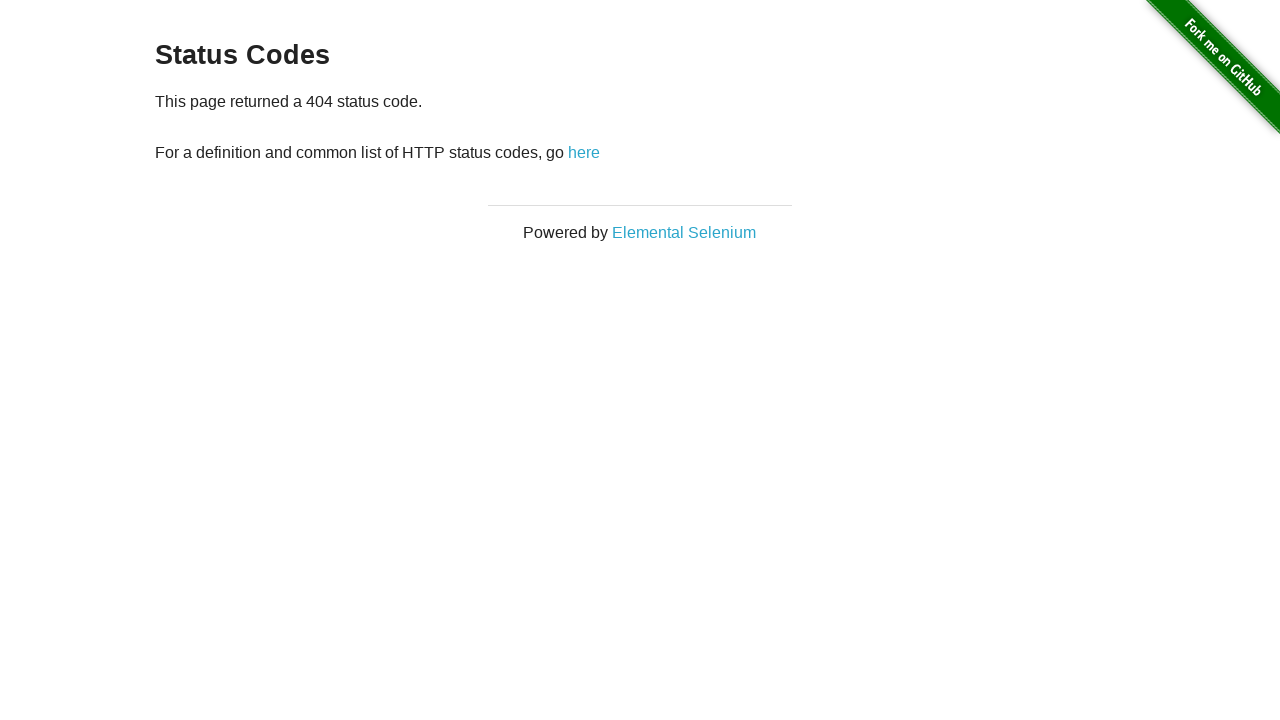

Verified navigation to 404 status code page
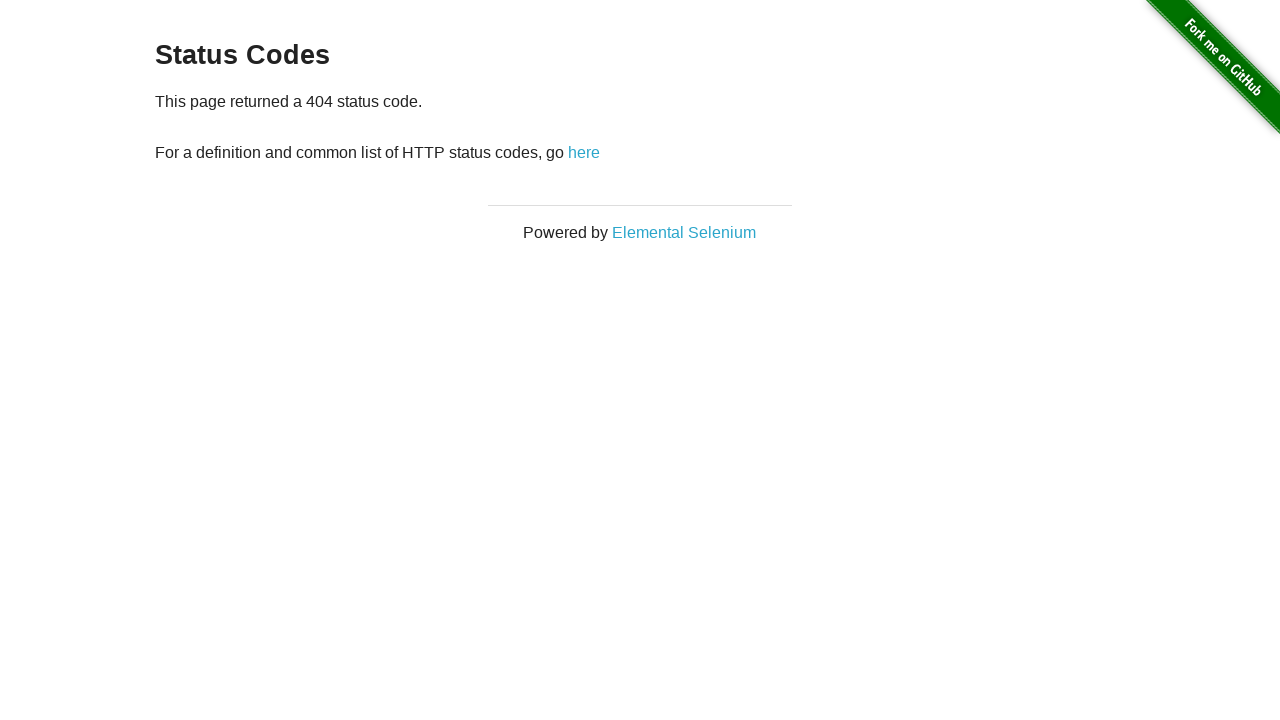

Clicked 'here' link to return to status codes page at (584, 152) on a:text('here')
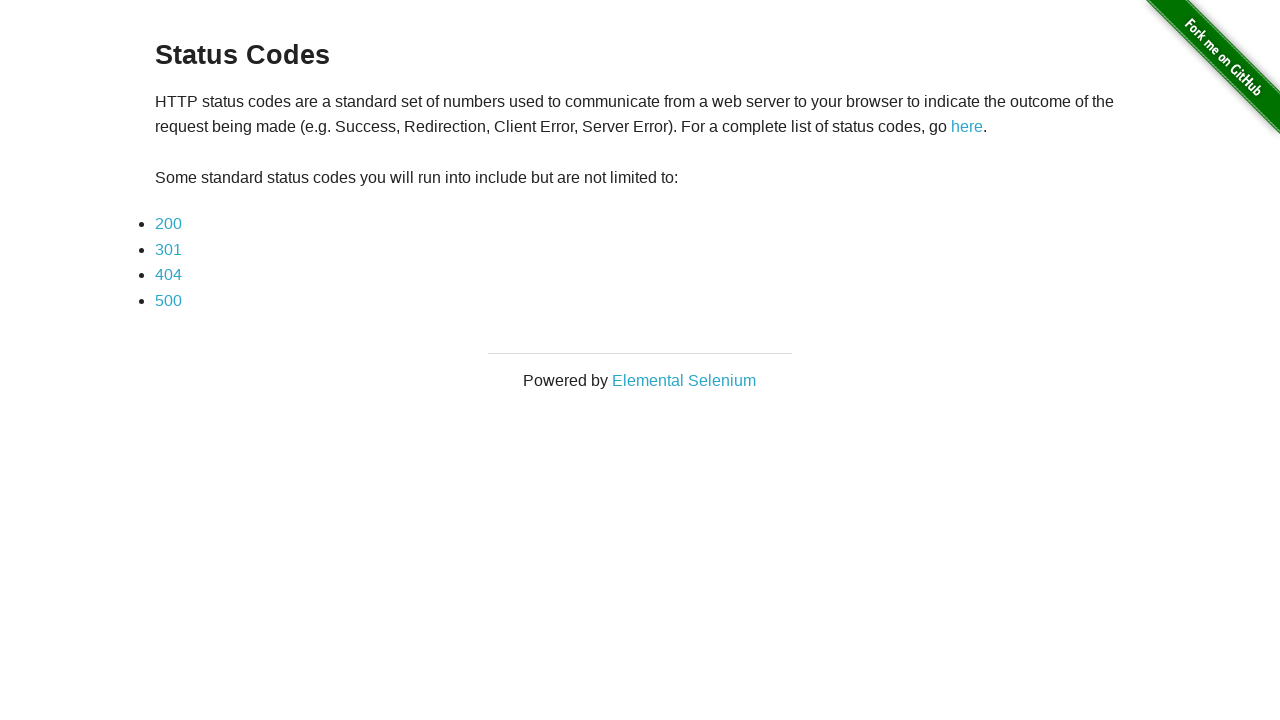

Clicked on '500' status code link at (168, 300) on a:text('500')
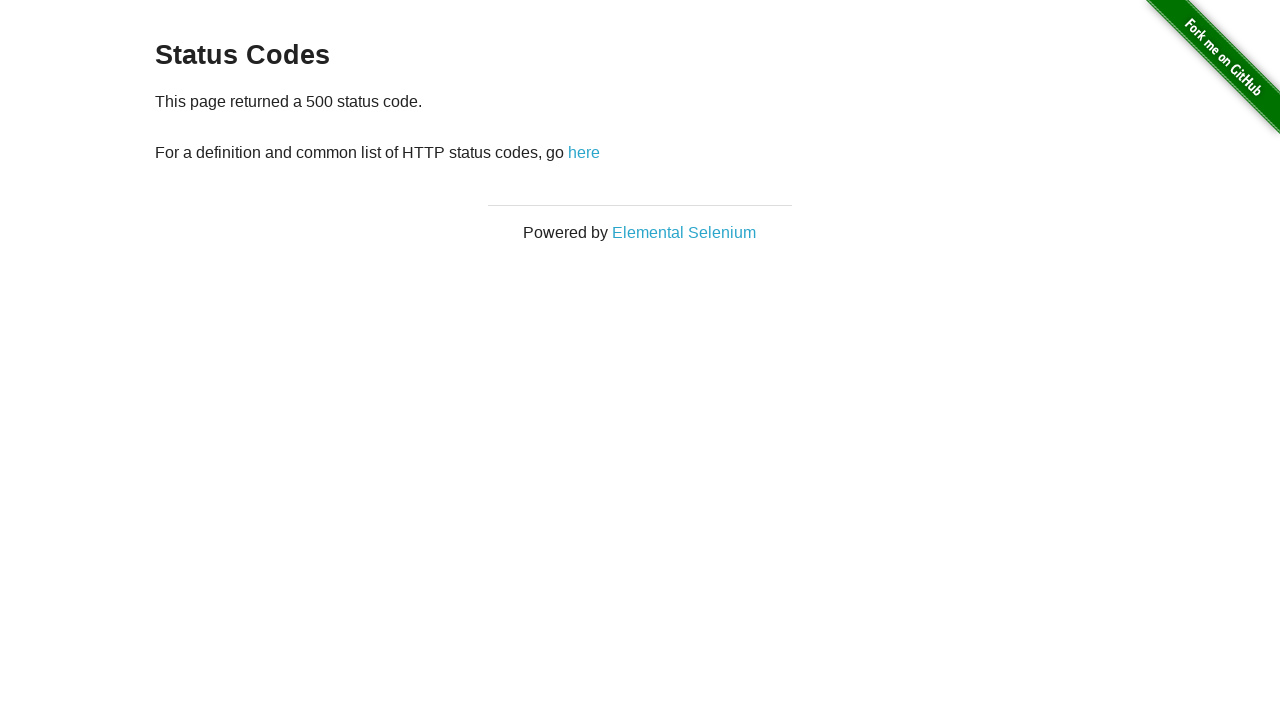

Verified navigation to 500 status code page
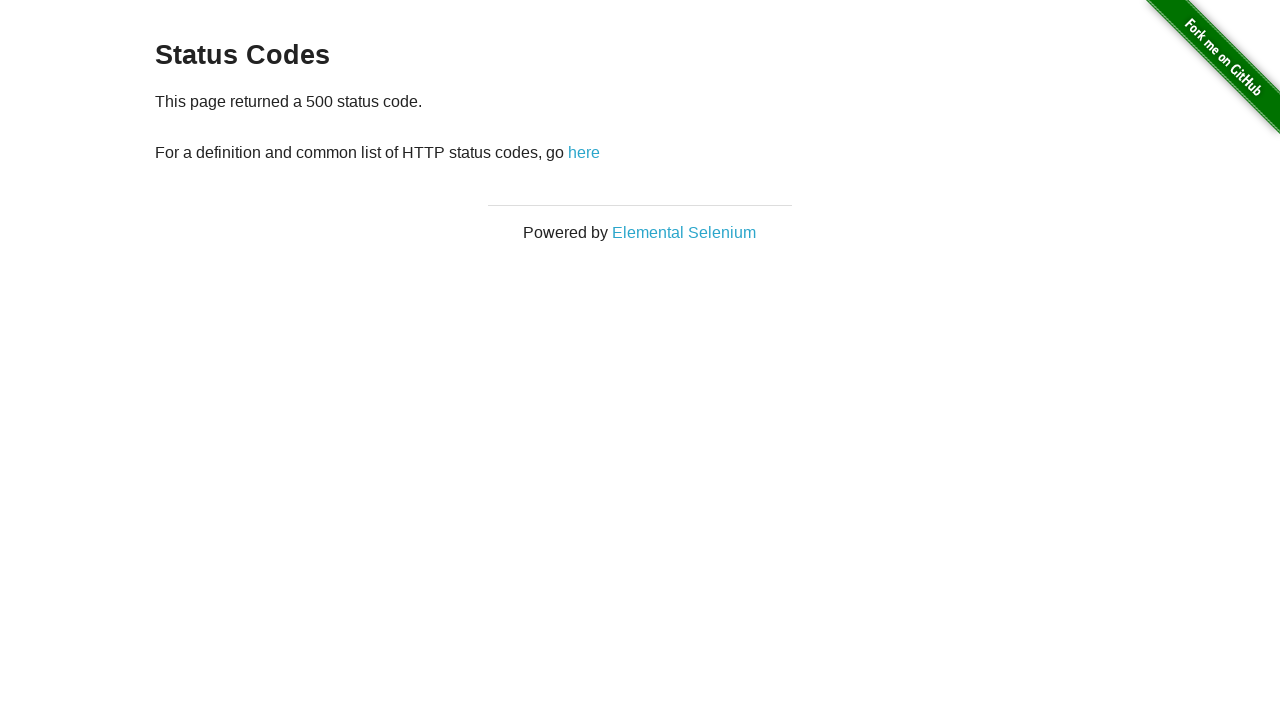

Clicked 'here' link to return to status codes page at (584, 152) on a:text('here')
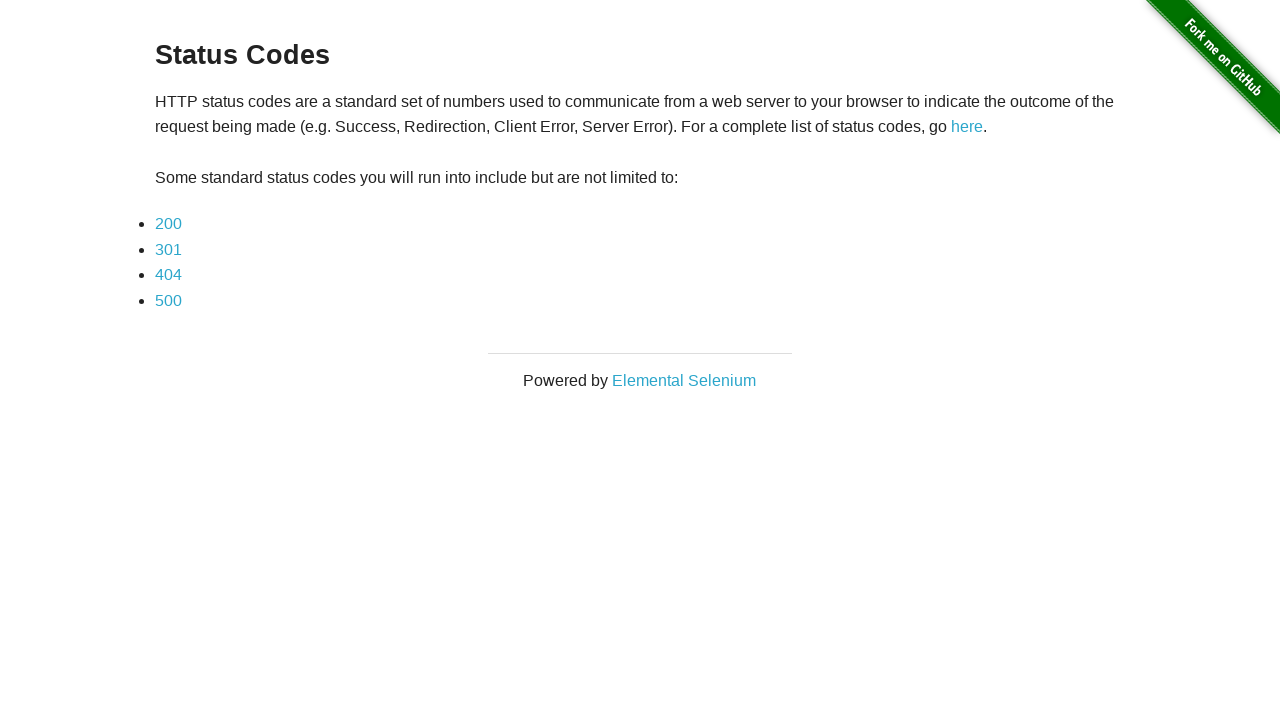

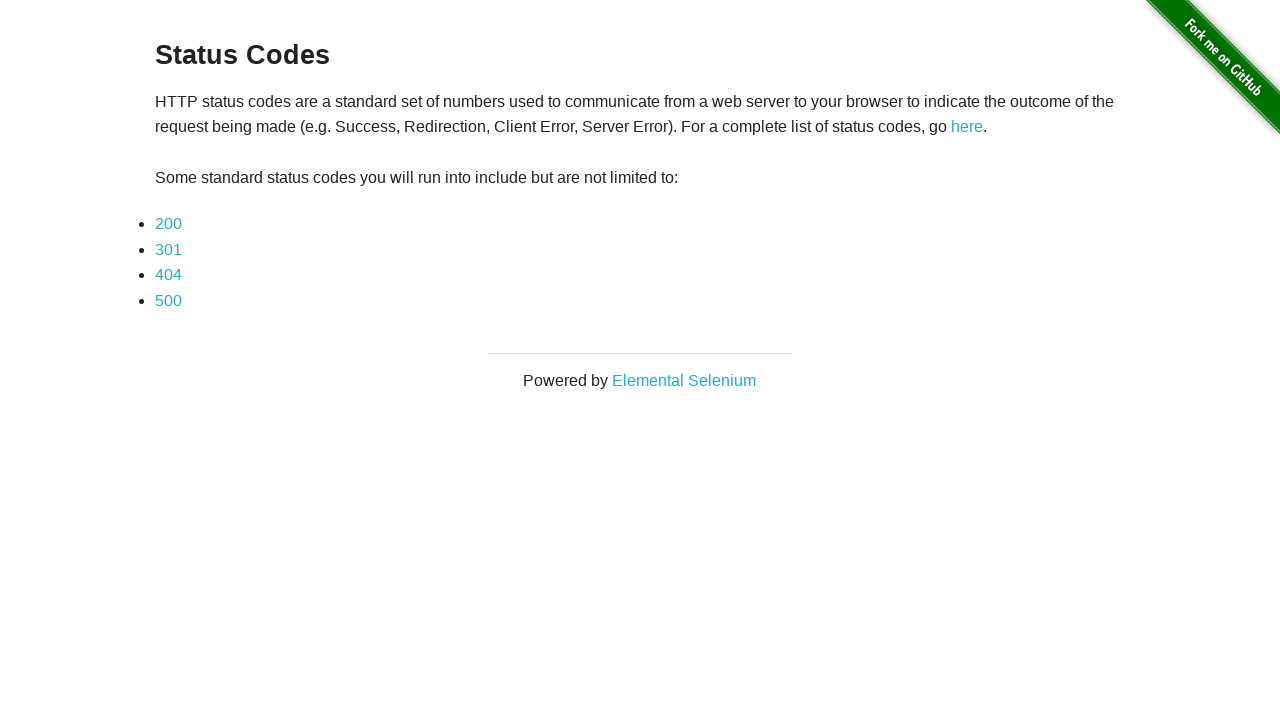